Clicks the footer Posters link and verifies navigation to the Posters section

Starting URL: http://synthesis-workshop.com.s3-website-us-east-1.amazonaws.com/

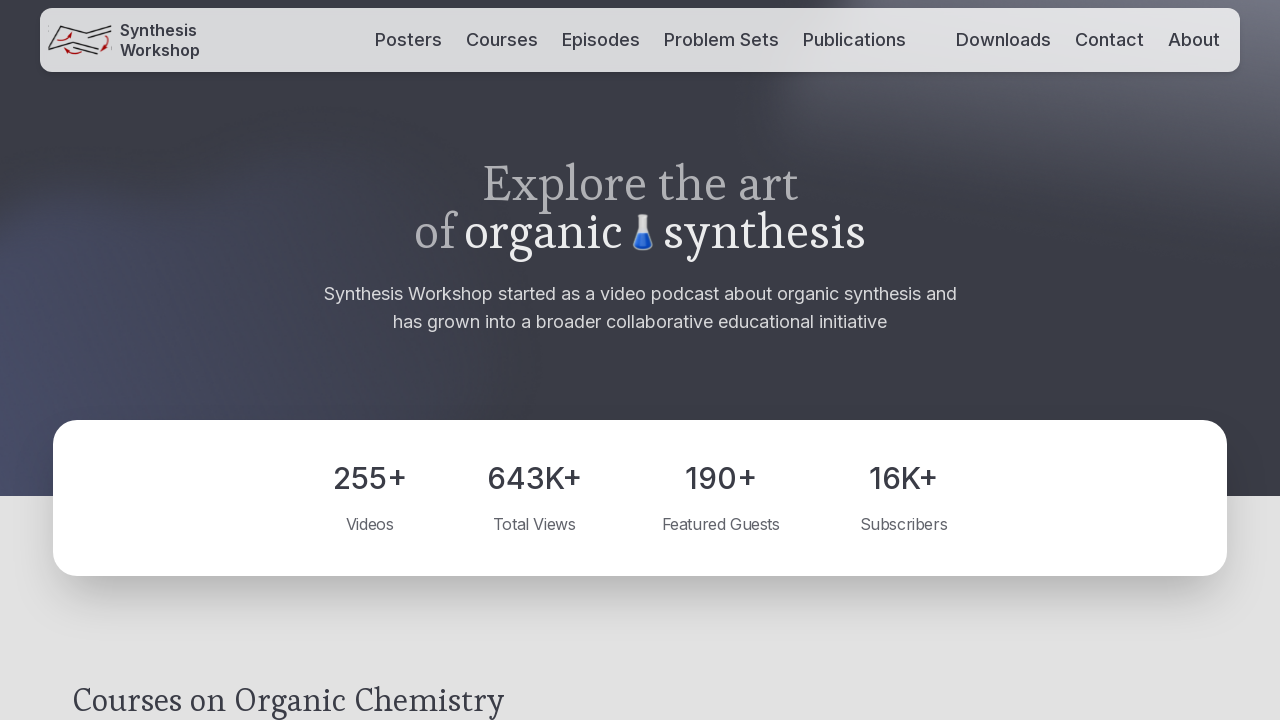

Clicked the Posters link in footer at (628, 550) on internal:role=contentinfo >> internal:role=link[name="Posters"i]
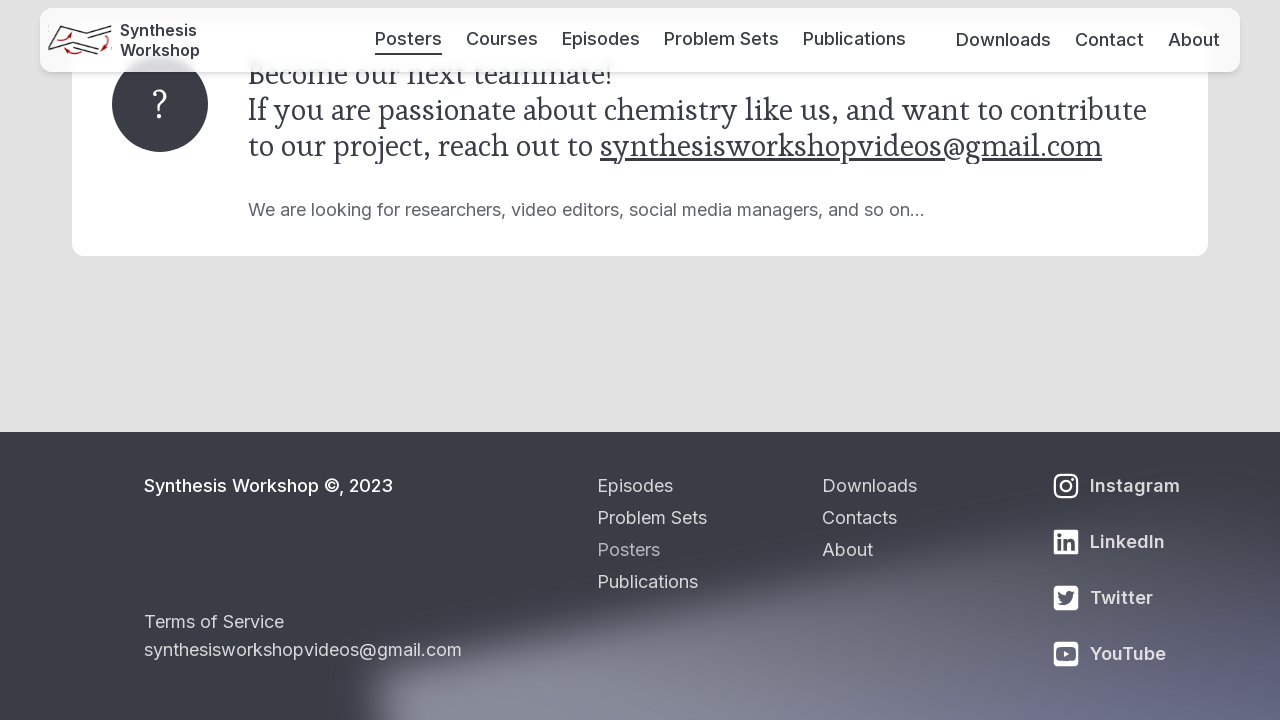

Navigation to Posters section URL completed
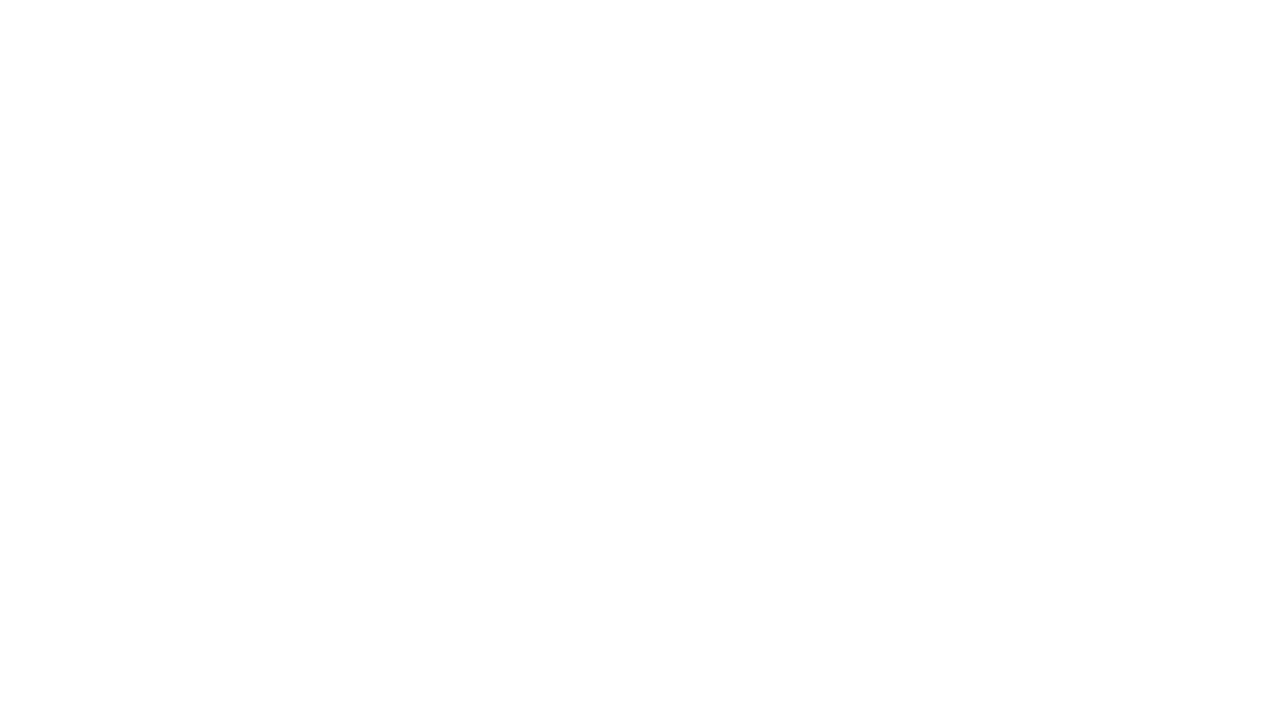

Organic Chemistry Posters heading is visible
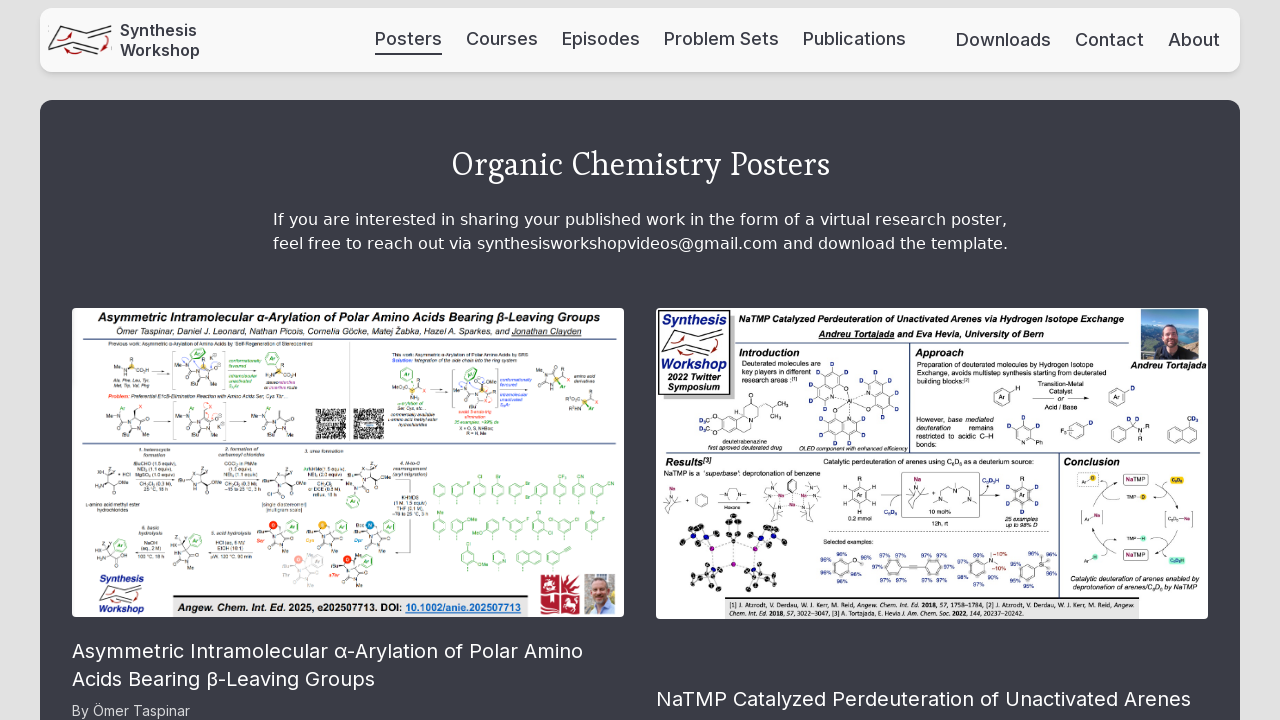

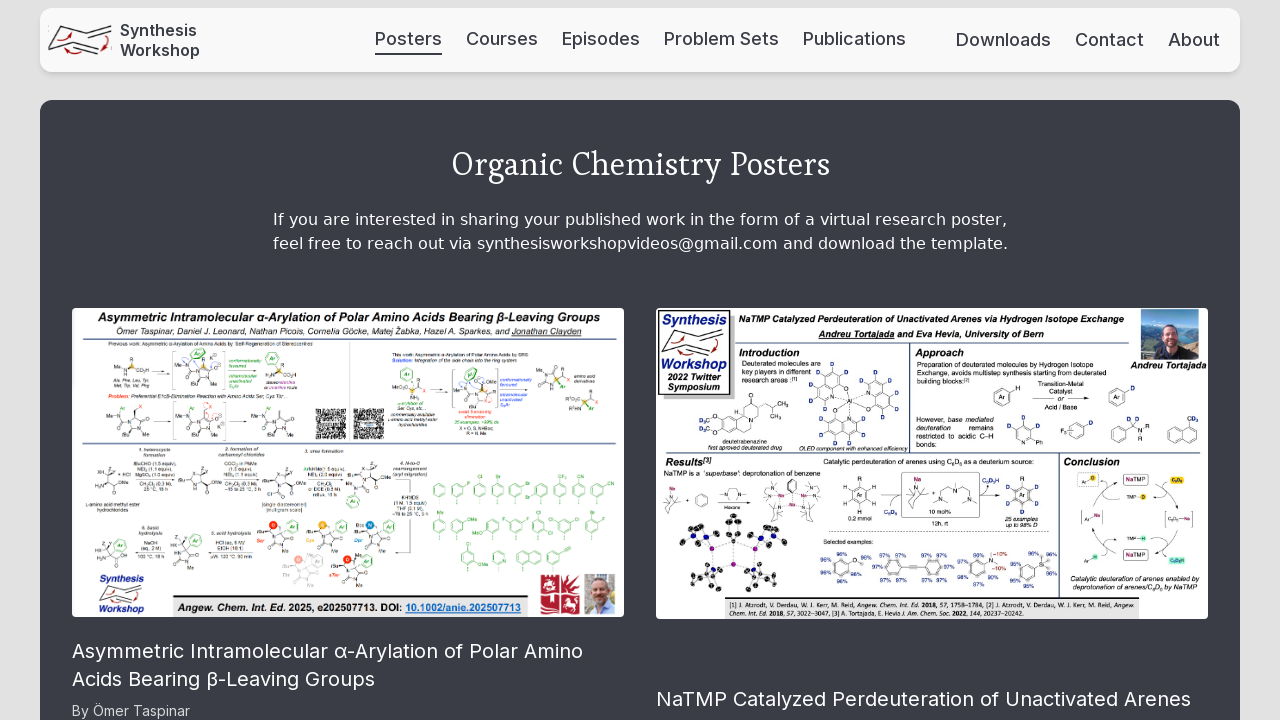